Tests selecting an option from a dropdown menu by visible text, selecting "Option 2"

Starting URL: https://testcenter.techproeducation.com/index.php?page=dropdown

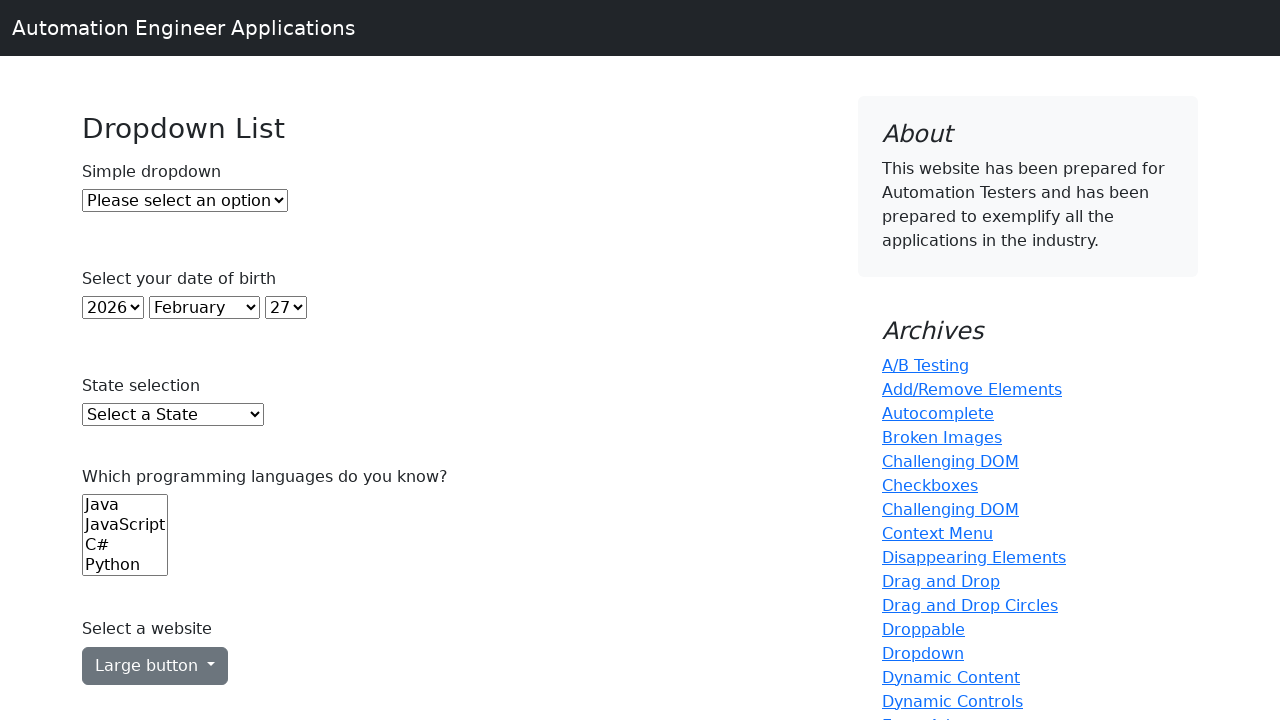

Navigated to dropdown test page
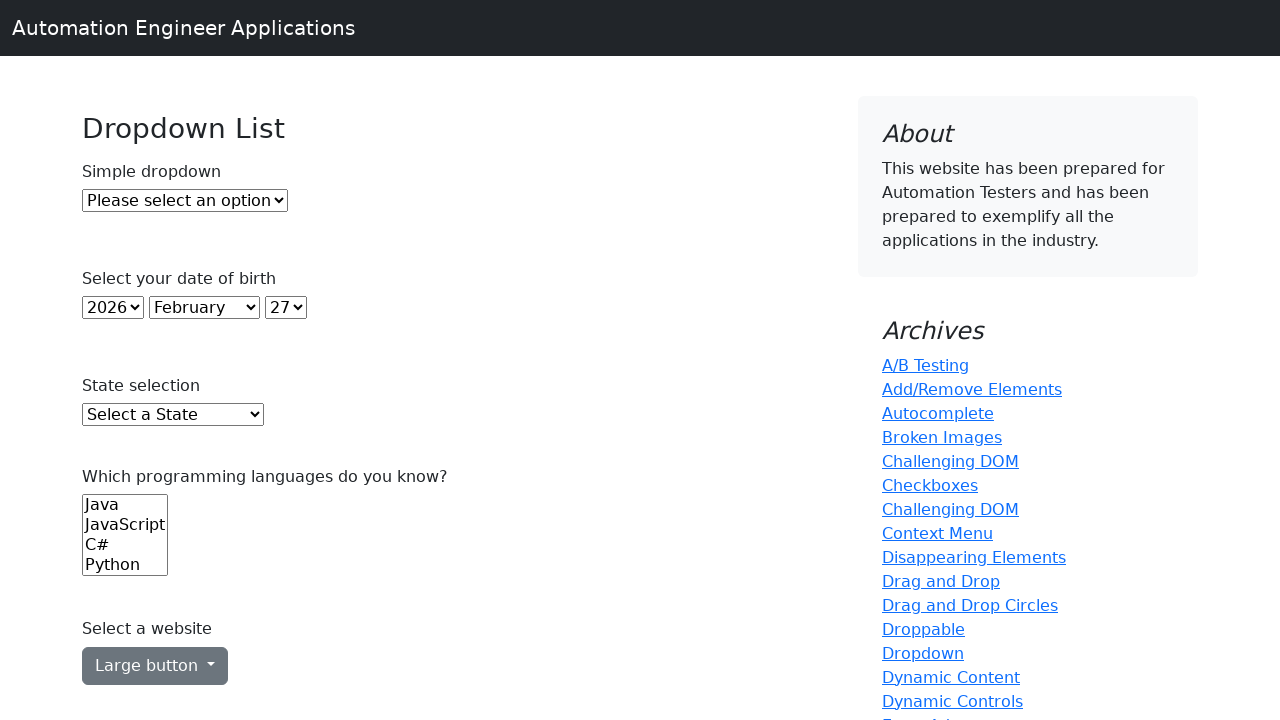

Selected 'Option 2' from dropdown by visible text on #dropdown
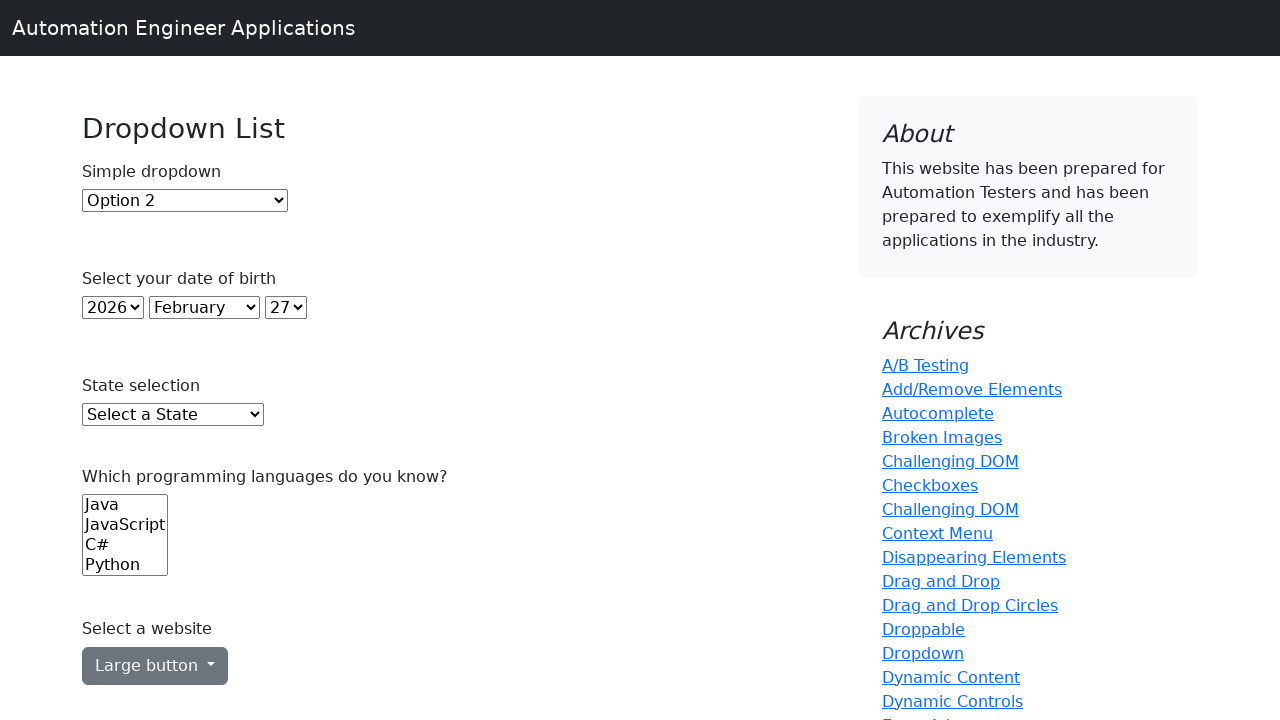

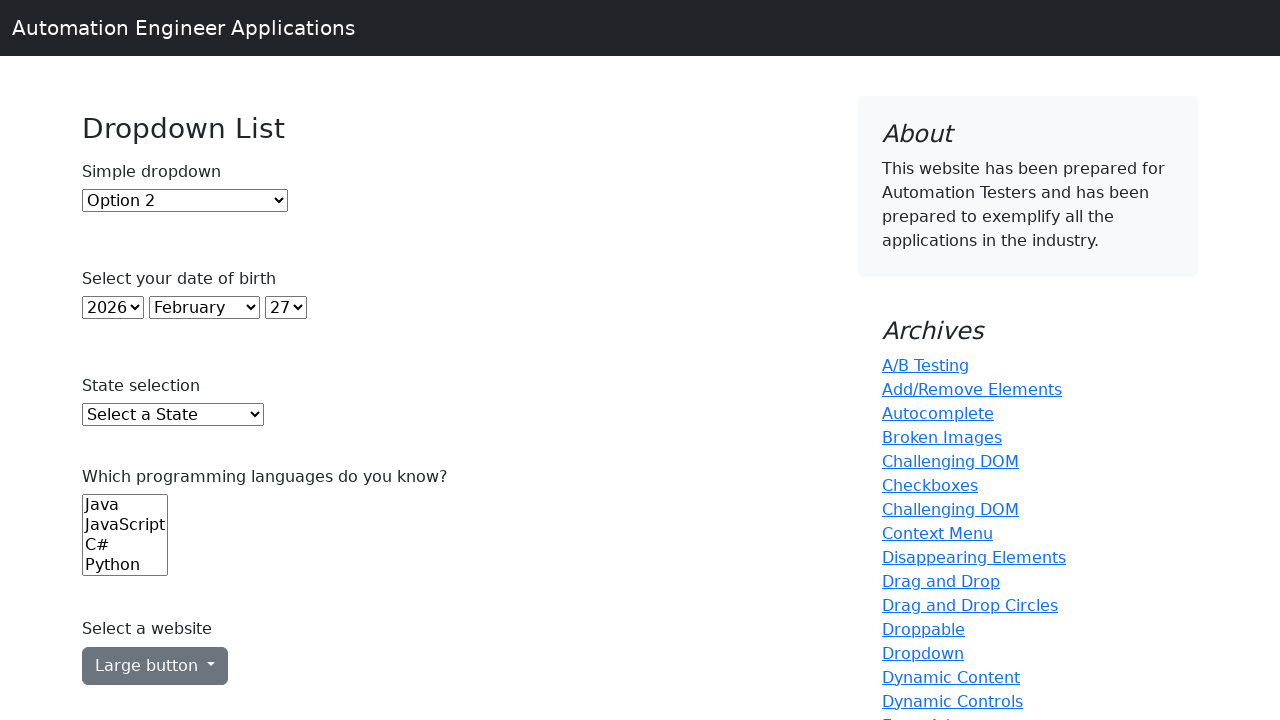